Tests the name filter functionality by entering "Catamarca" and verifying the table filters correctly

Starting URL: https://nahual.github.io/qc-provinciano-evolution/provinciano.html?v=2

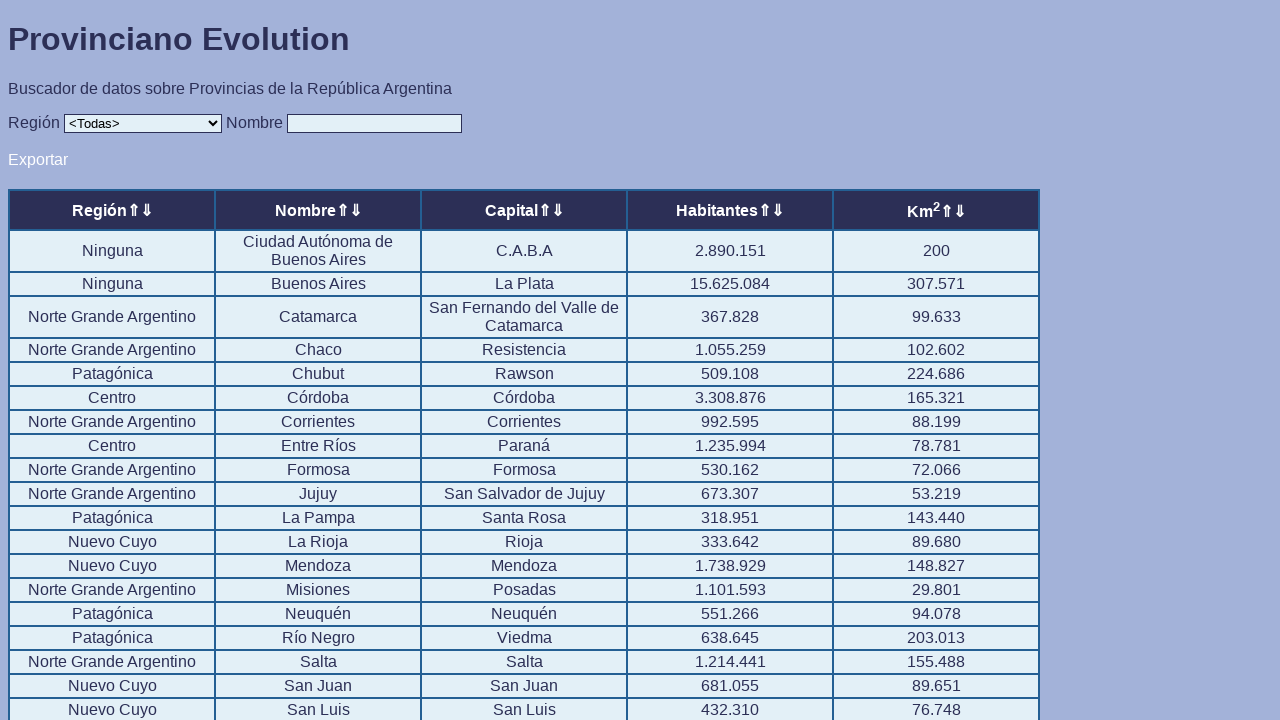

Clicked on the name filter input field at (374, 123) on #input
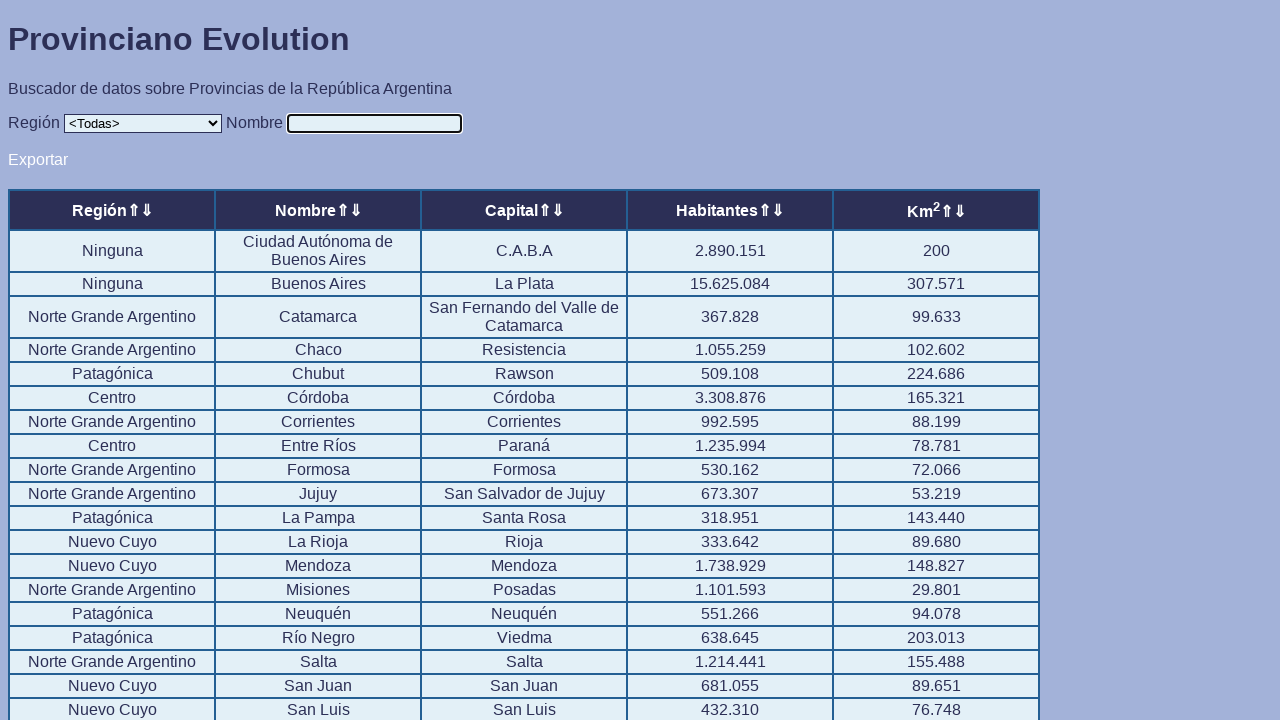

Filled filter input with 'Catamarca' on #input
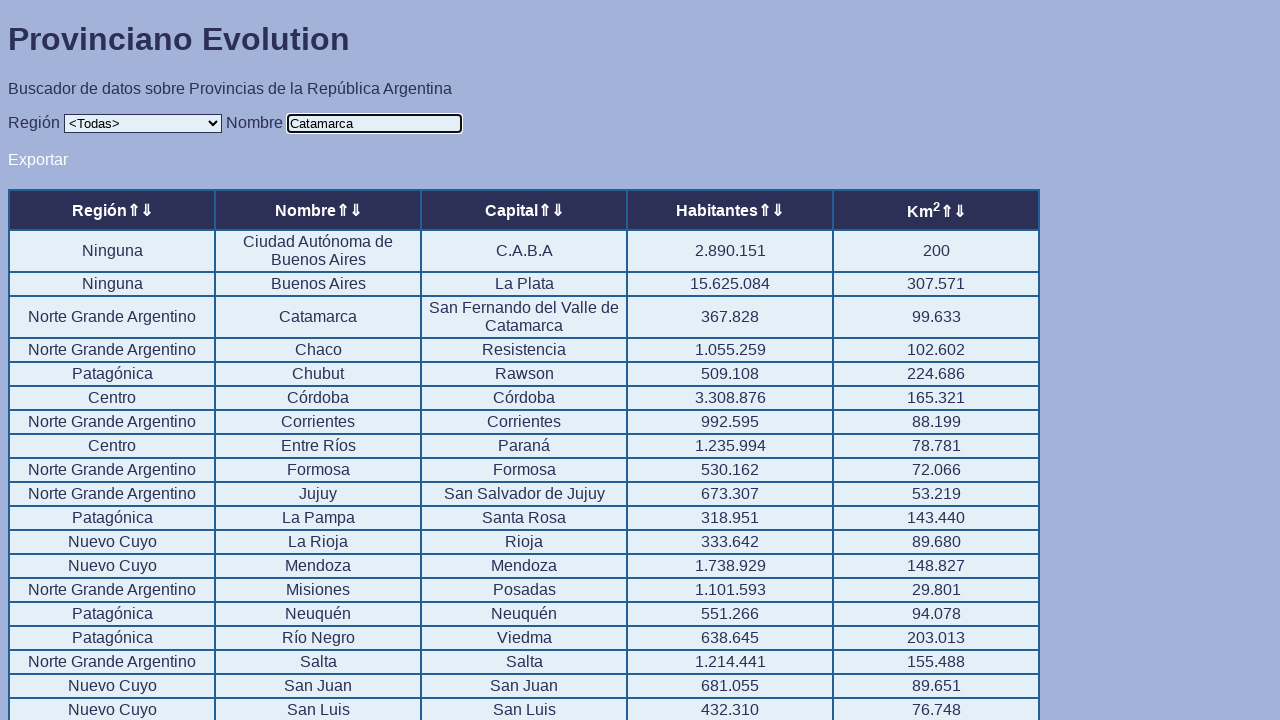

Table filtered and results loaded for Catamarca
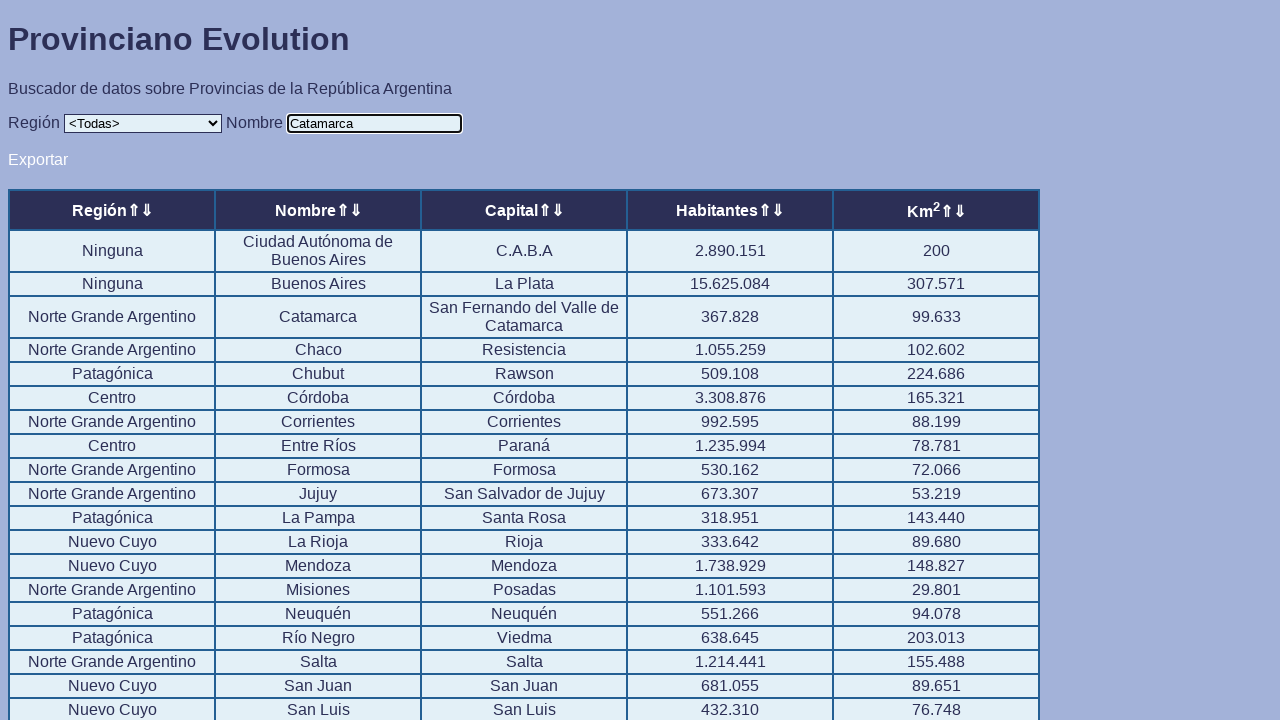

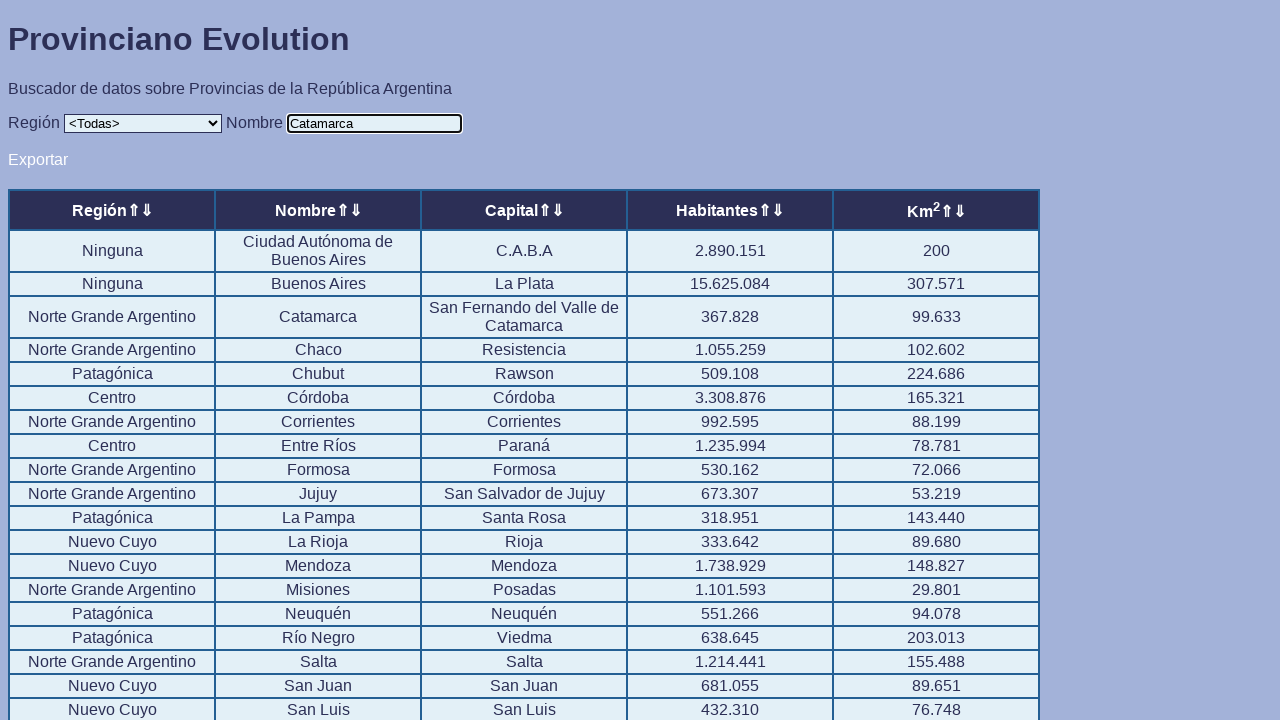